Tests redirect link functionality by clicking on a redirect link, then clicking on a "200" status code link to verify navigation works correctly.

Starting URL: https://the-internet.herokuapp.com/redirector

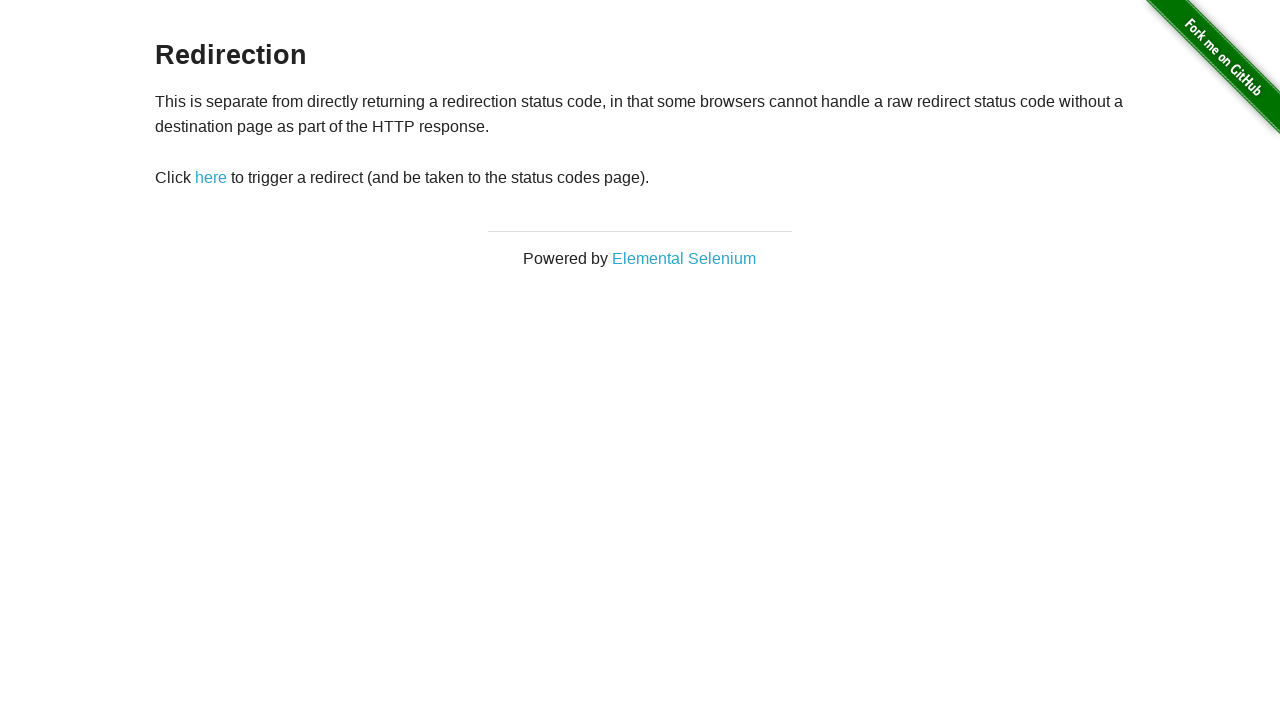

Clicked on the redirect link at (211, 178) on #redirect
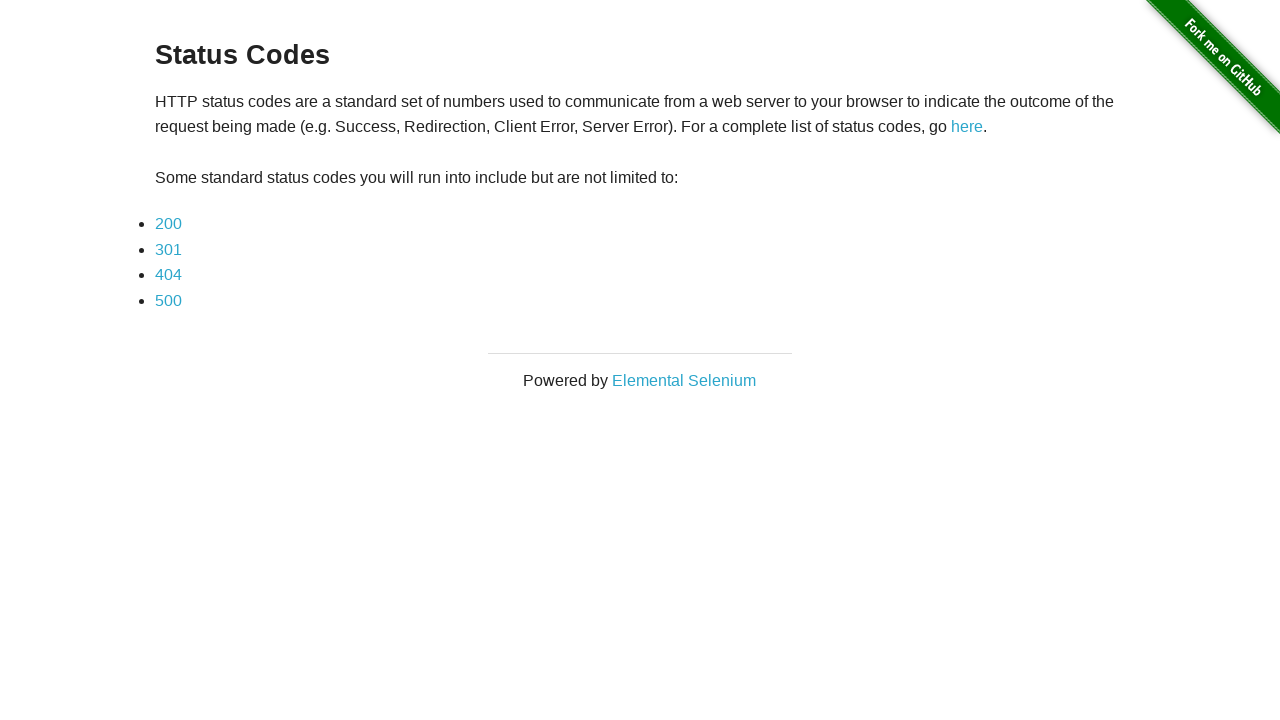

Waited for '200' status code link to appear
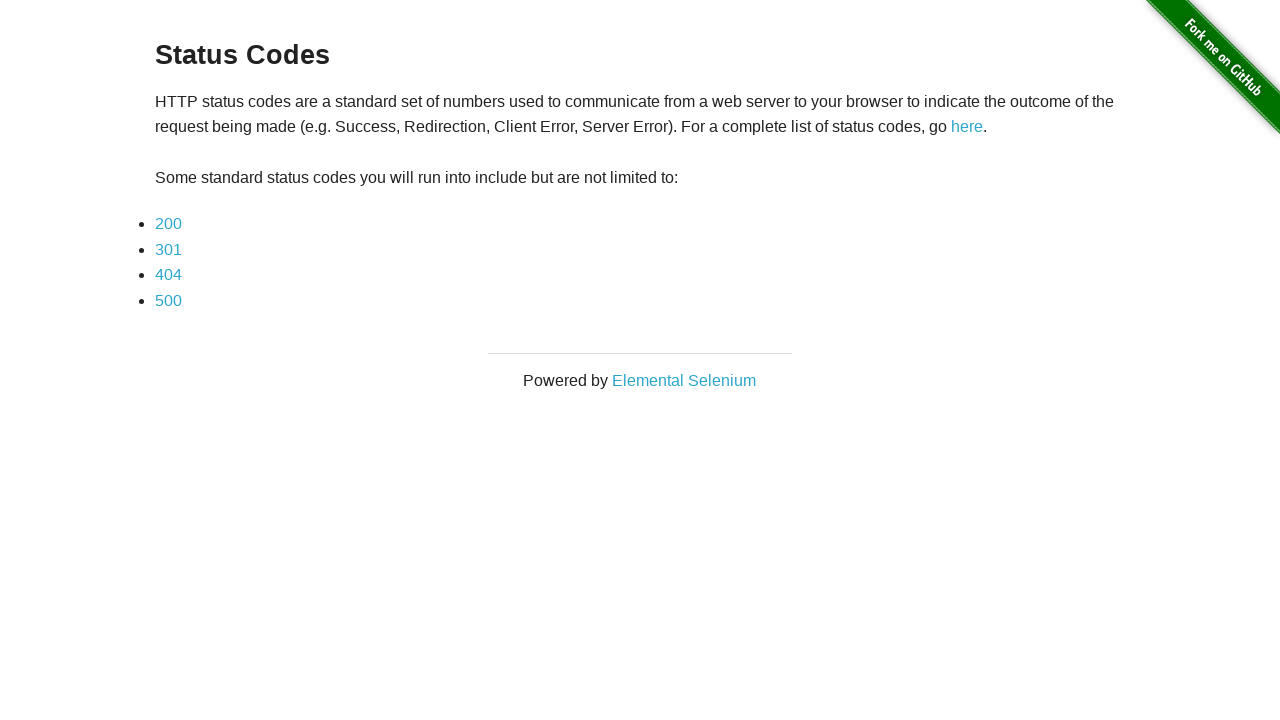

Clicked on the '200' status code link at (168, 224) on text=200
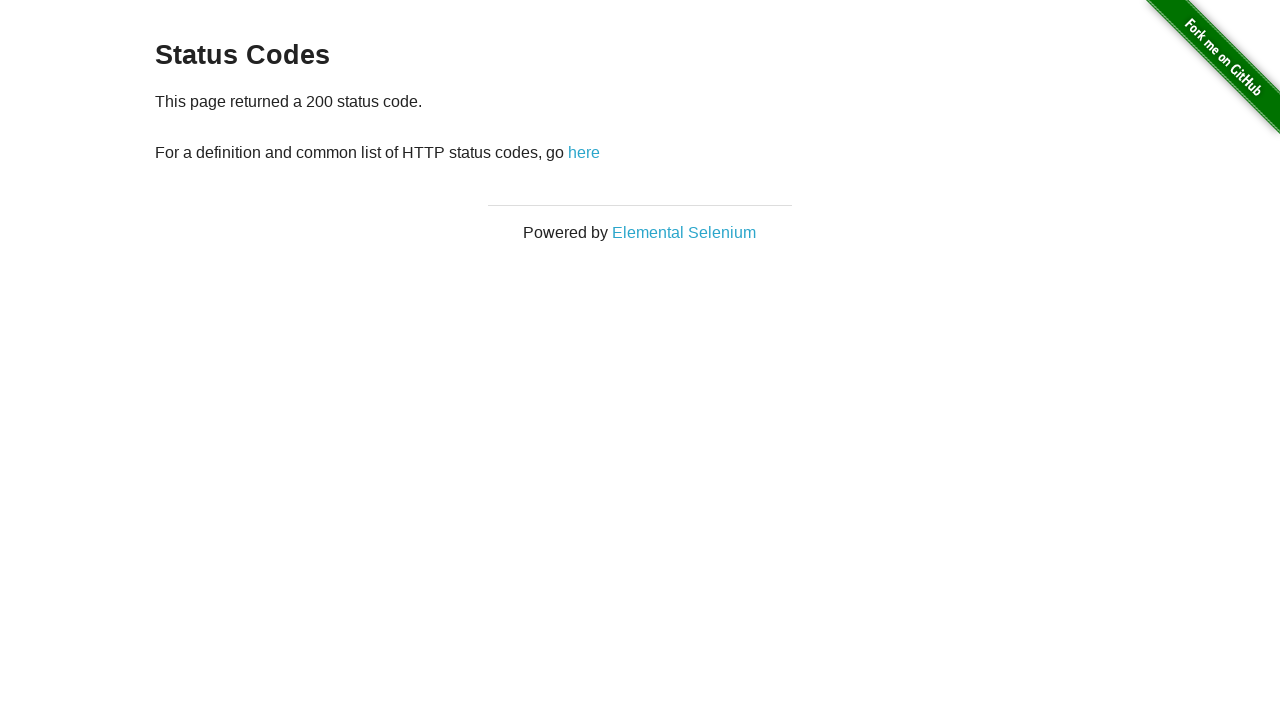

Status code page loaded and verified 'here' link is present
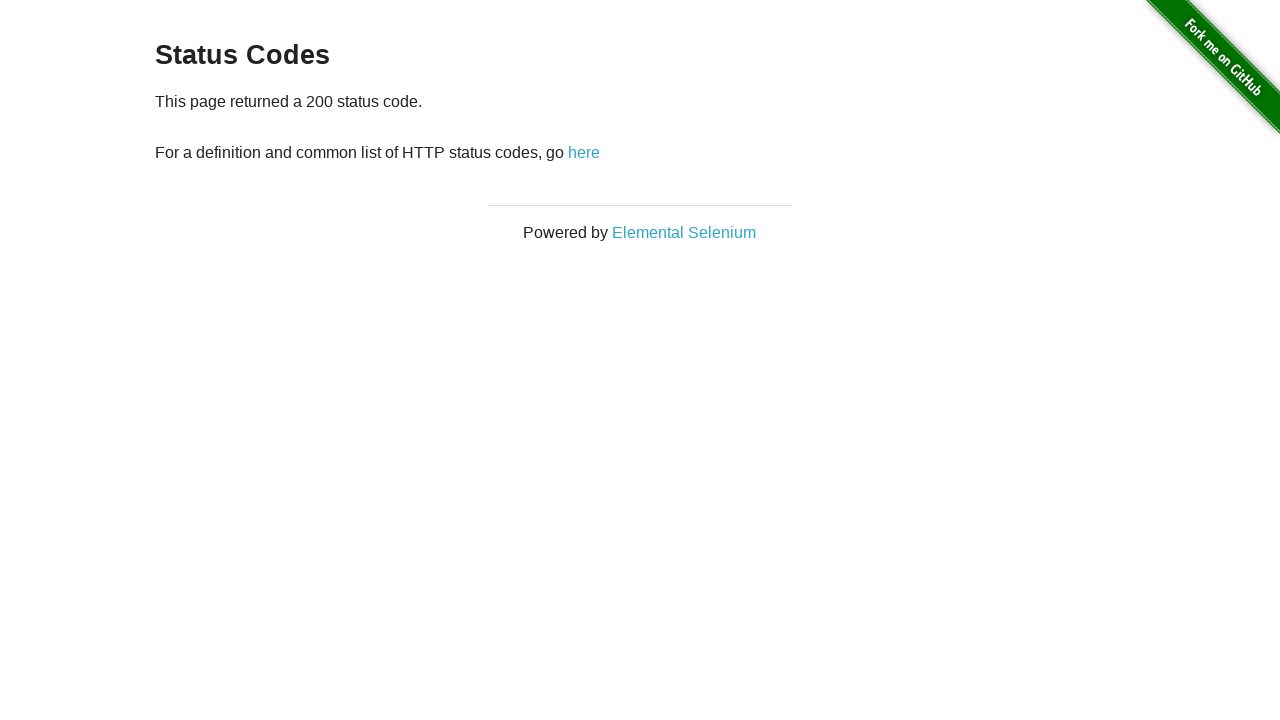

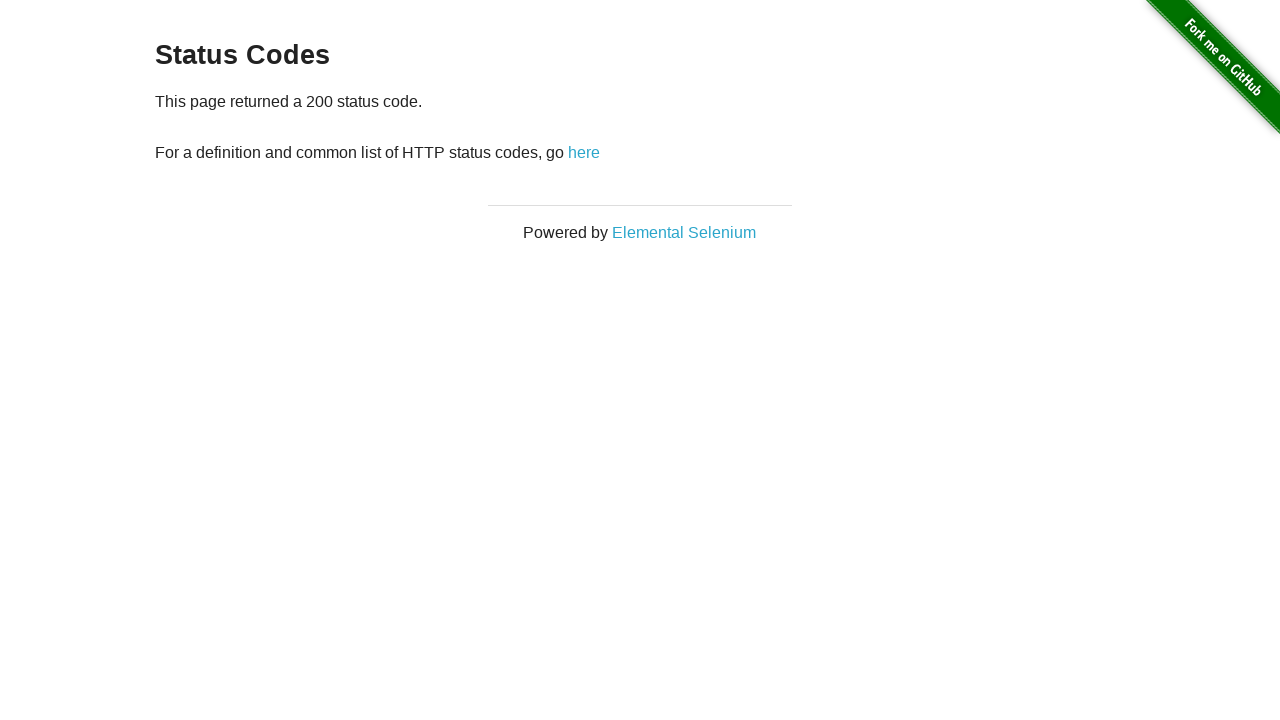